Tests table sorting and pagination functionality by sorting a column and navigating through pages to find a specific item

Starting URL: https://rahulshettyacademy.com/seleniumPractise/#/offers

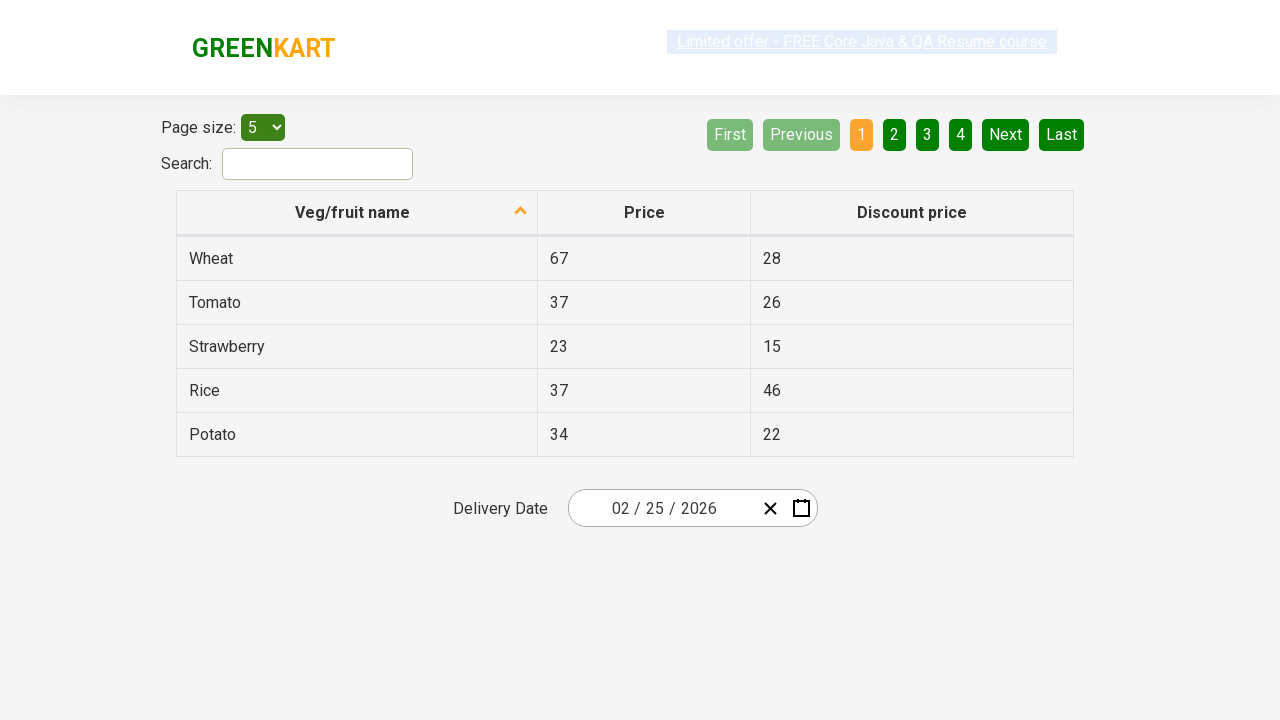

Clicked first column header to sort table at (357, 213) on xpath=//tr/th[1]
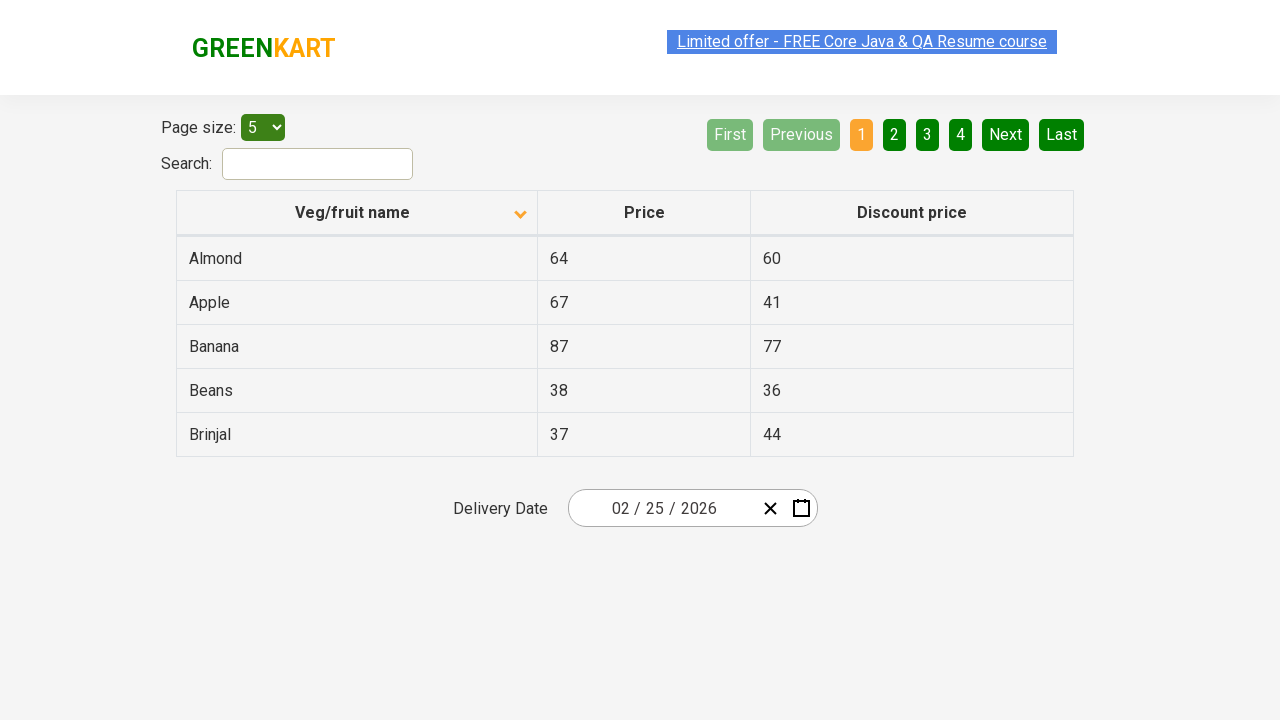

Retrieved all rows from first column
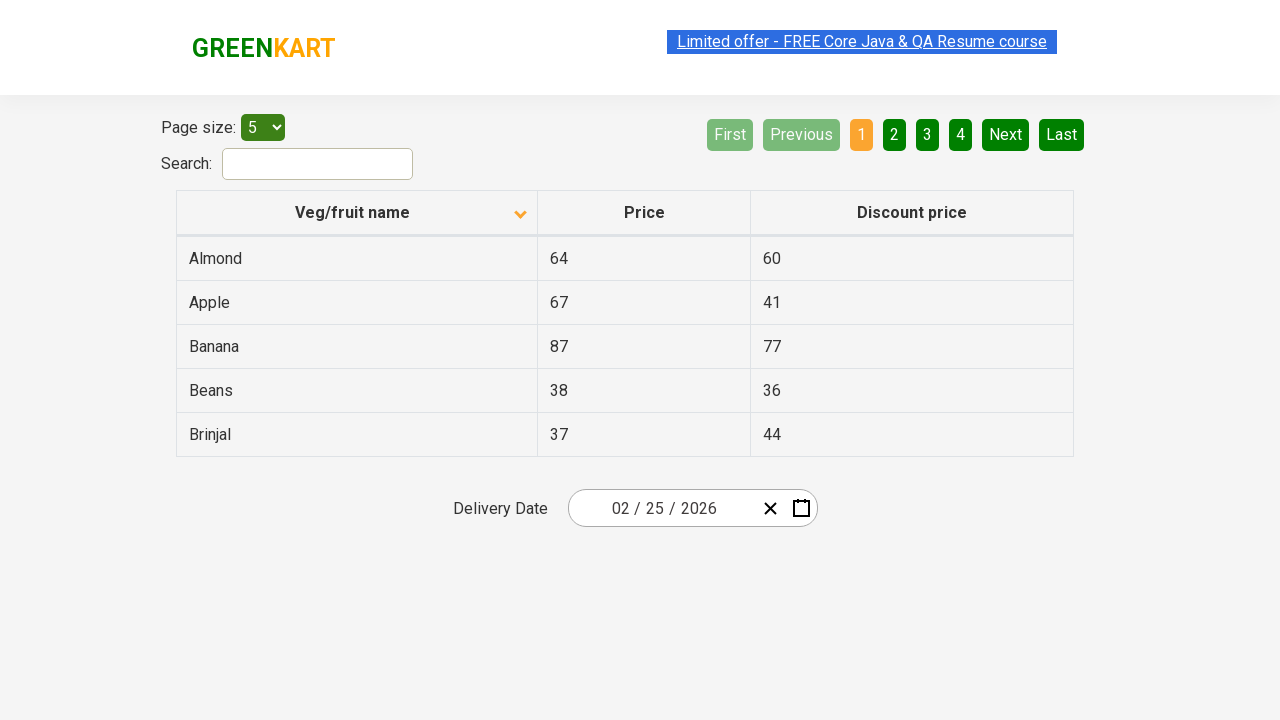

Rice not found on first page, proceeding to next page
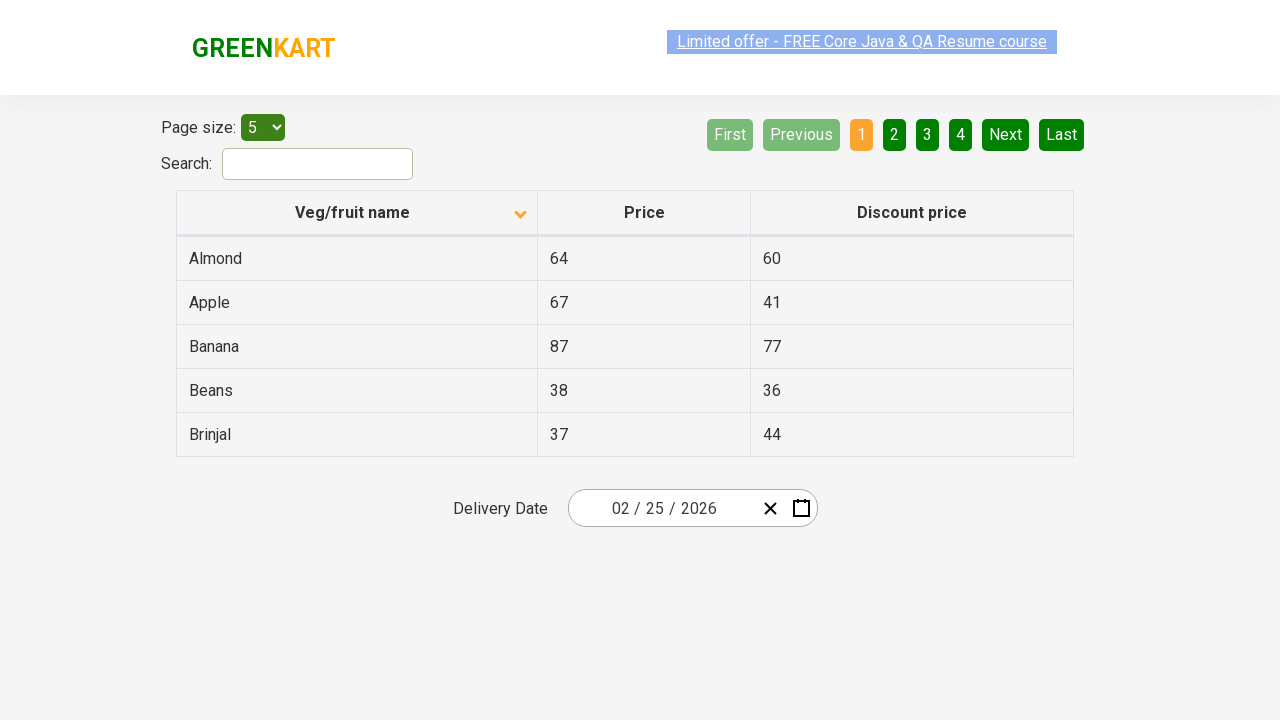

Clicked Next button to navigate to second page at (1006, 134) on [aria-label='Next']
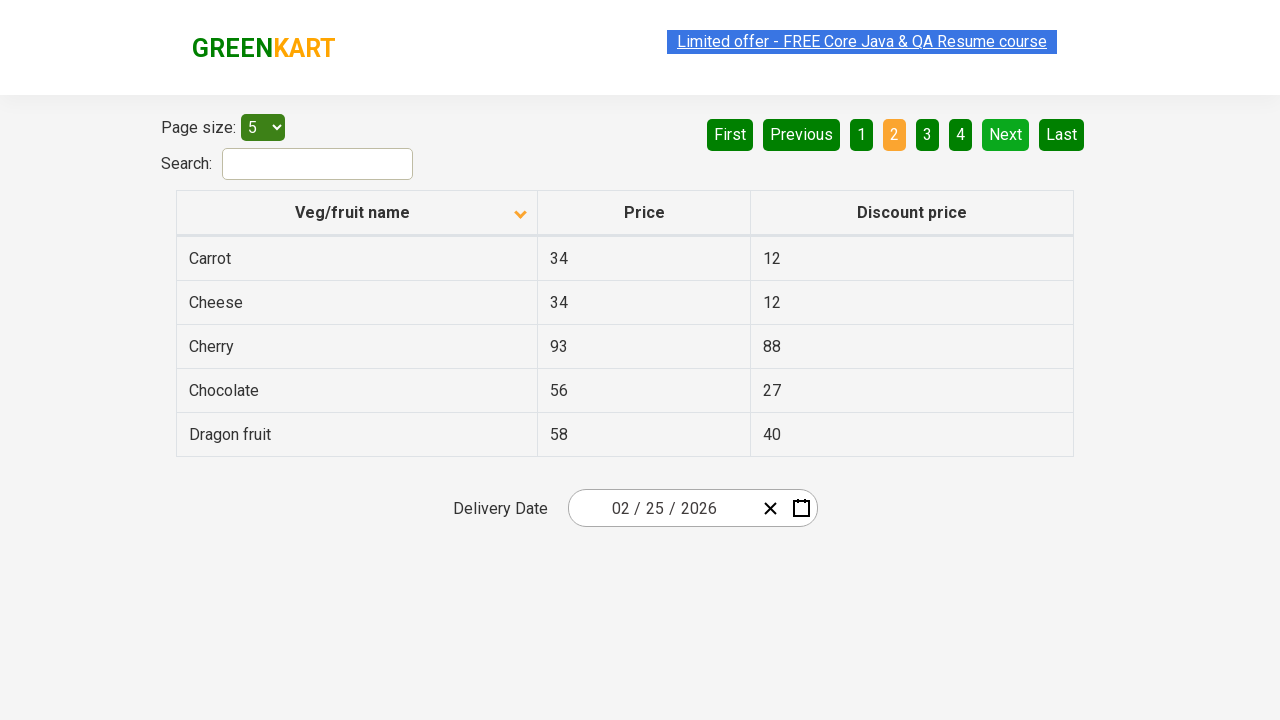

Retrieved all rows from first column on second page
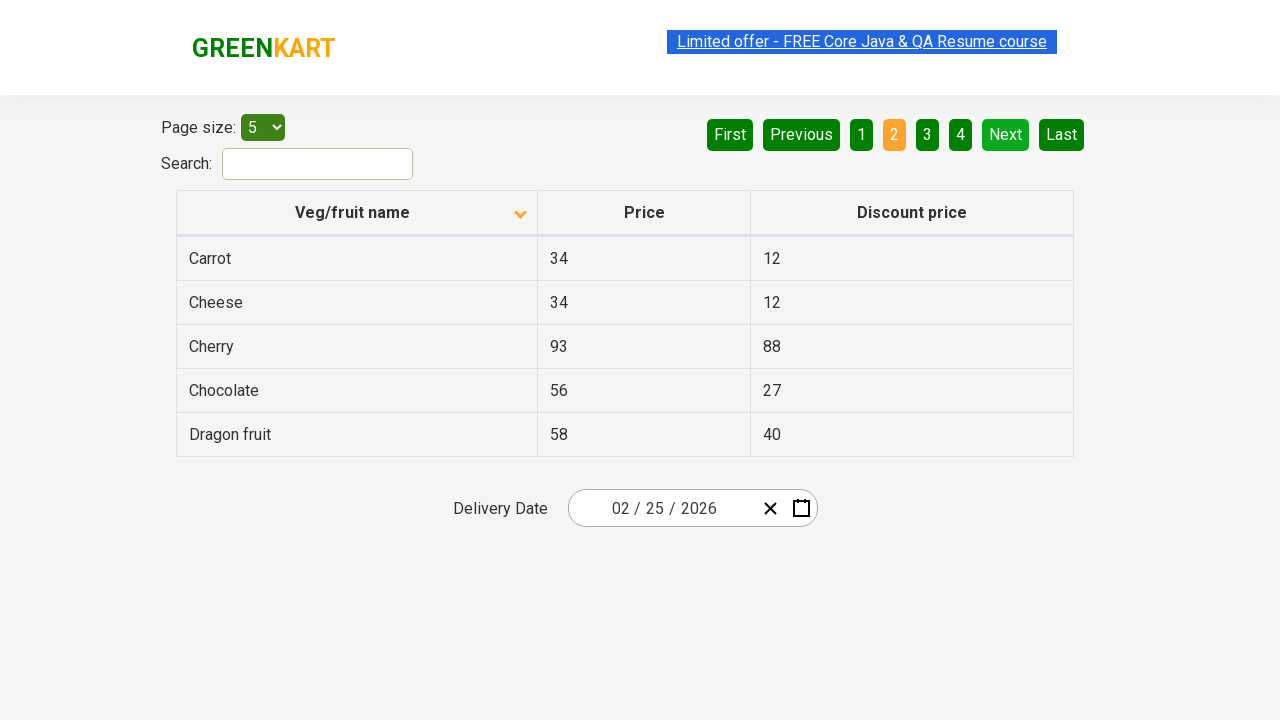

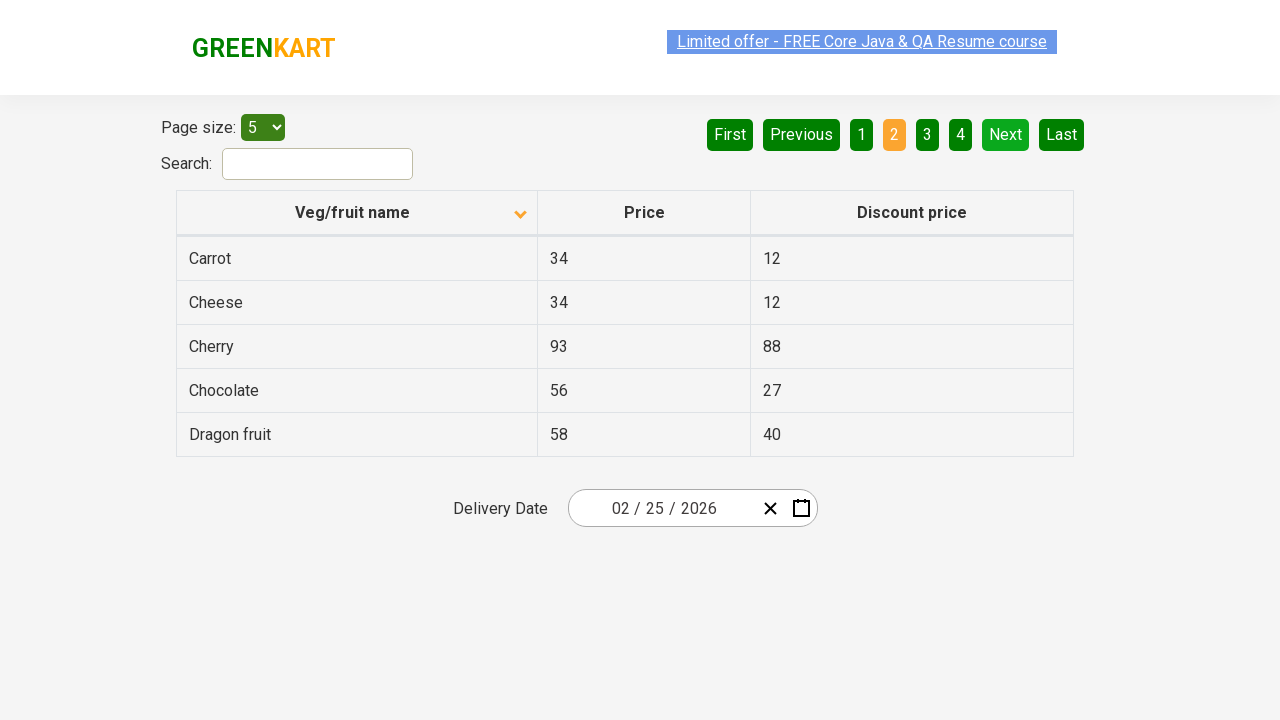